Tests that the complete all checkbox updates state when individual items are completed or cleared

Starting URL: https://demo.playwright.dev/todomvc

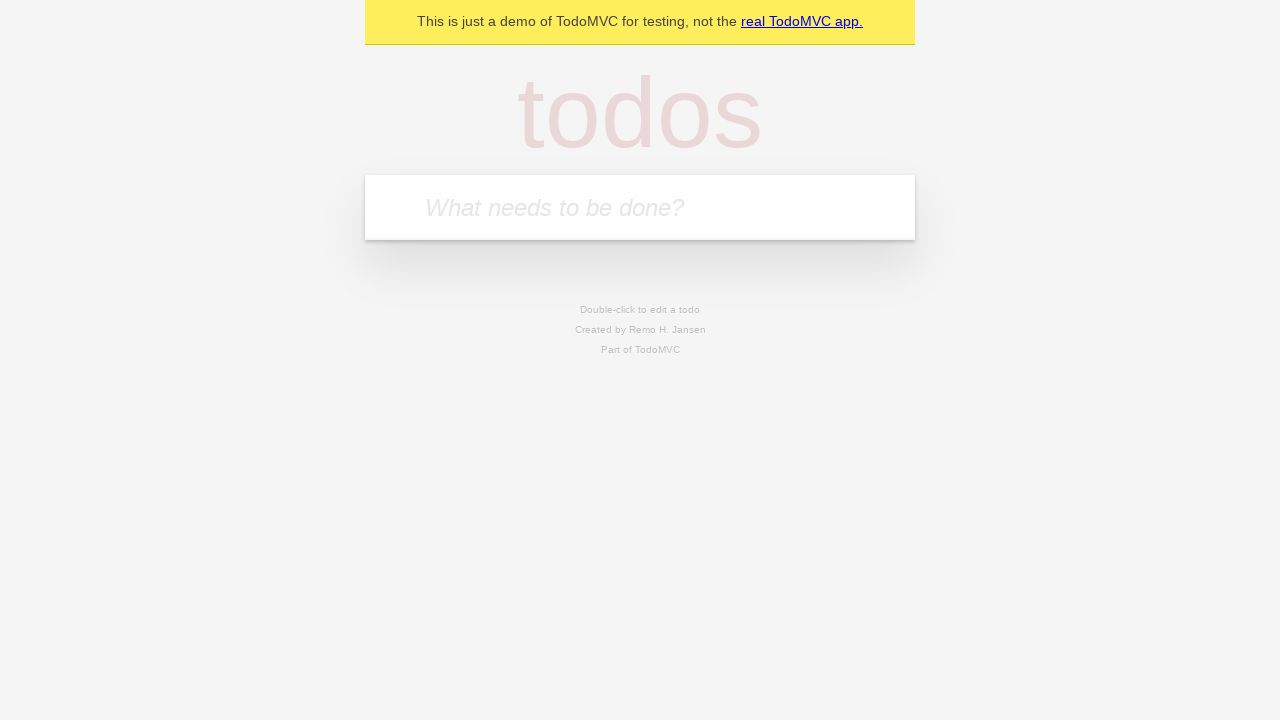

Filled new todo input with 'buy some cheese' on internal:attr=[placeholder="What needs to be done?"i]
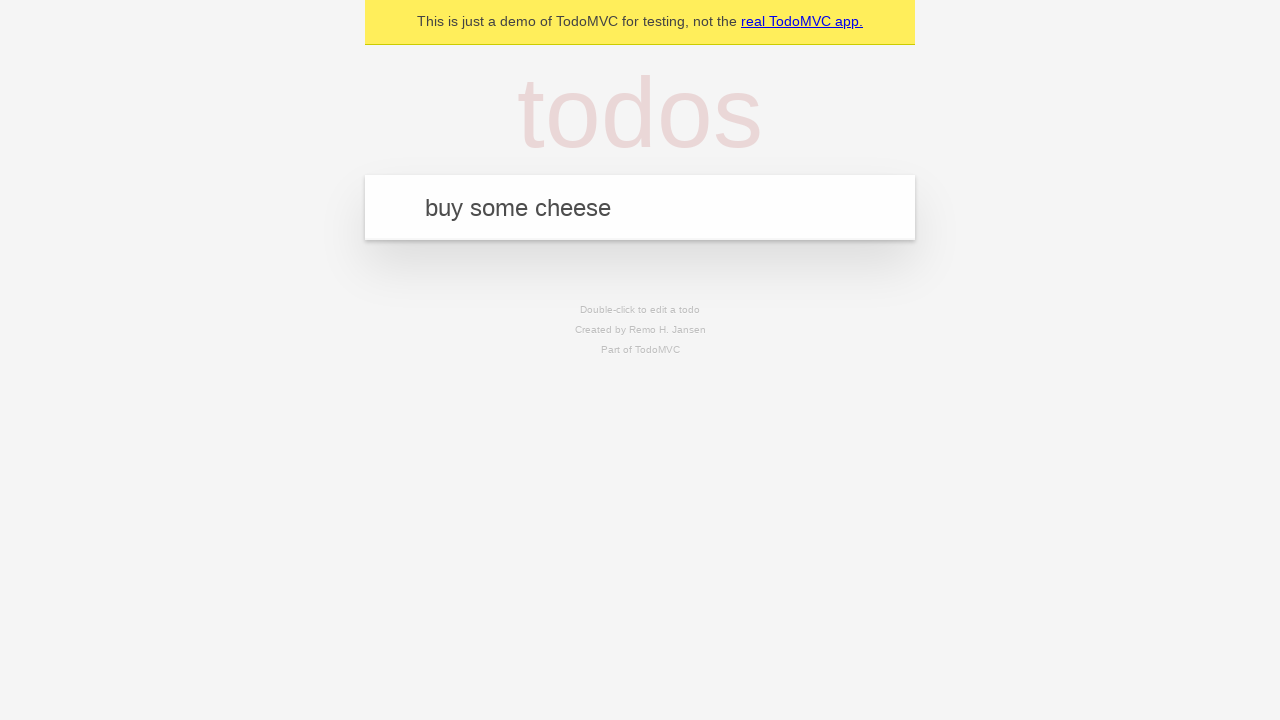

Pressed Enter to add todo 'buy some cheese' on internal:attr=[placeholder="What needs to be done?"i]
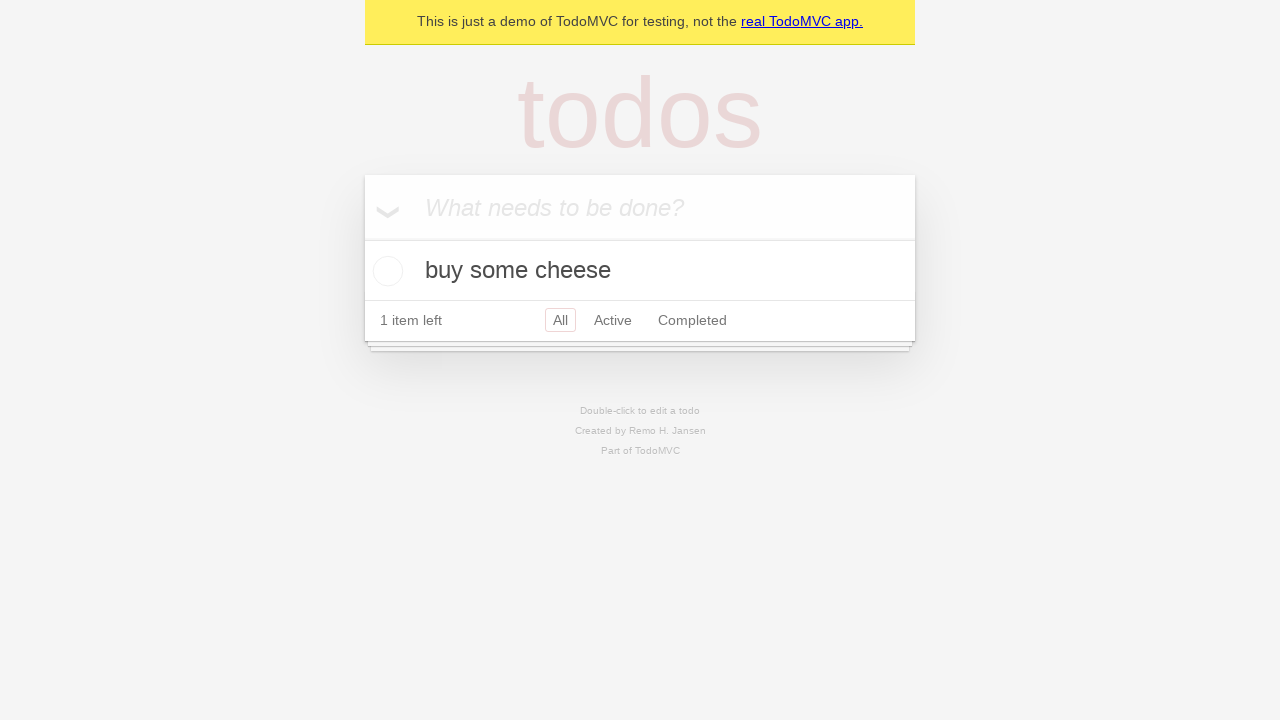

Filled new todo input with 'feed the cat' on internal:attr=[placeholder="What needs to be done?"i]
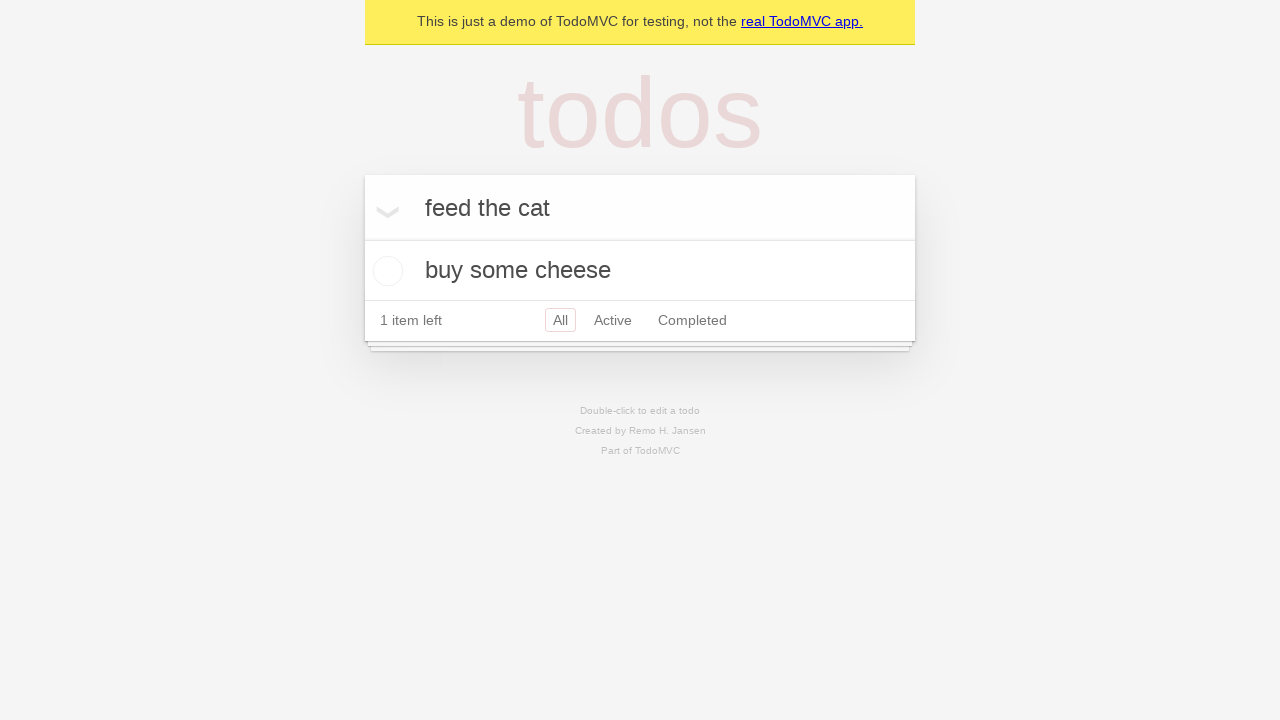

Pressed Enter to add todo 'feed the cat' on internal:attr=[placeholder="What needs to be done?"i]
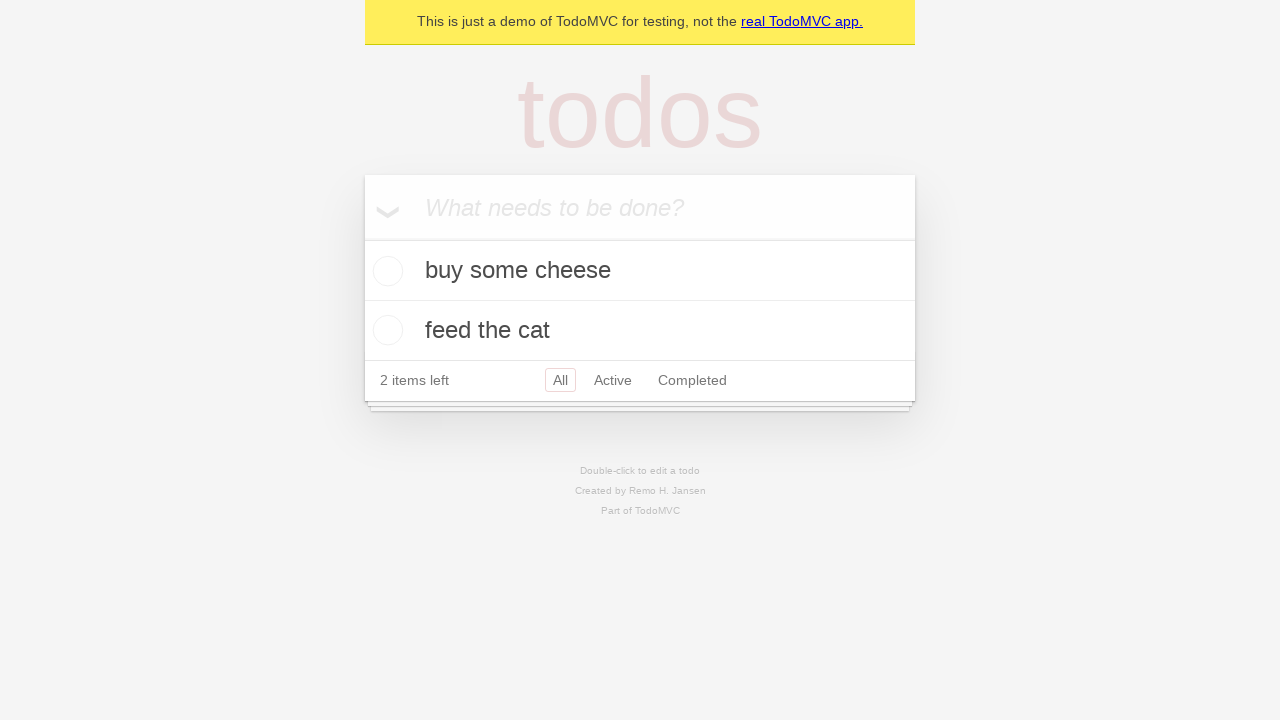

Filled new todo input with 'book a doctors appointment' on internal:attr=[placeholder="What needs to be done?"i]
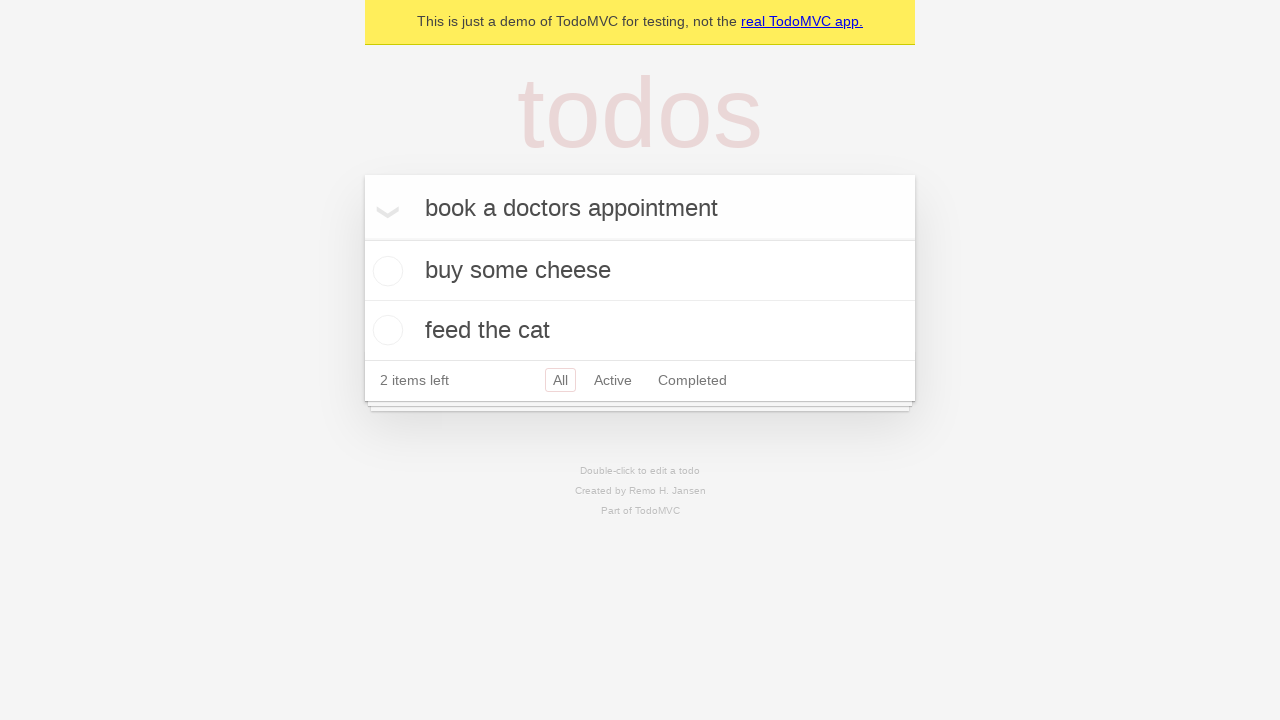

Pressed Enter to add todo 'book a doctors appointment' on internal:attr=[placeholder="What needs to be done?"i]
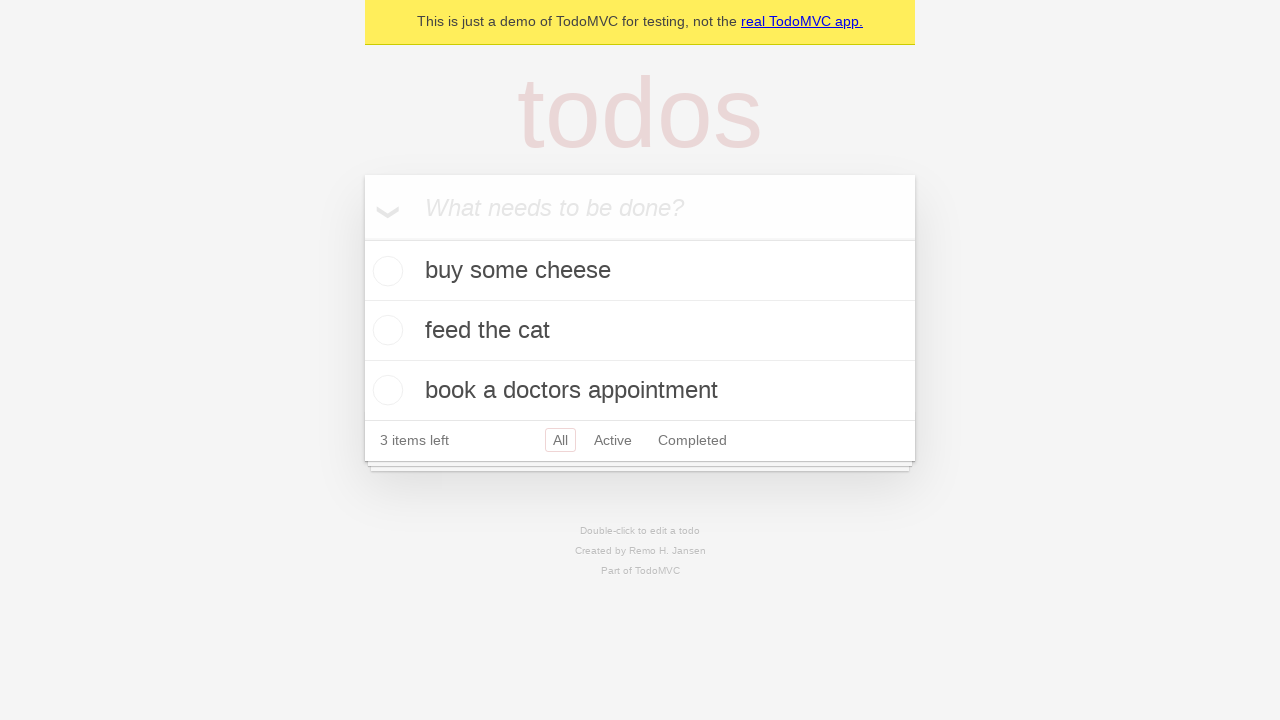

Checked the 'Mark all as complete' checkbox at (362, 238) on internal:label="Mark all as complete"i
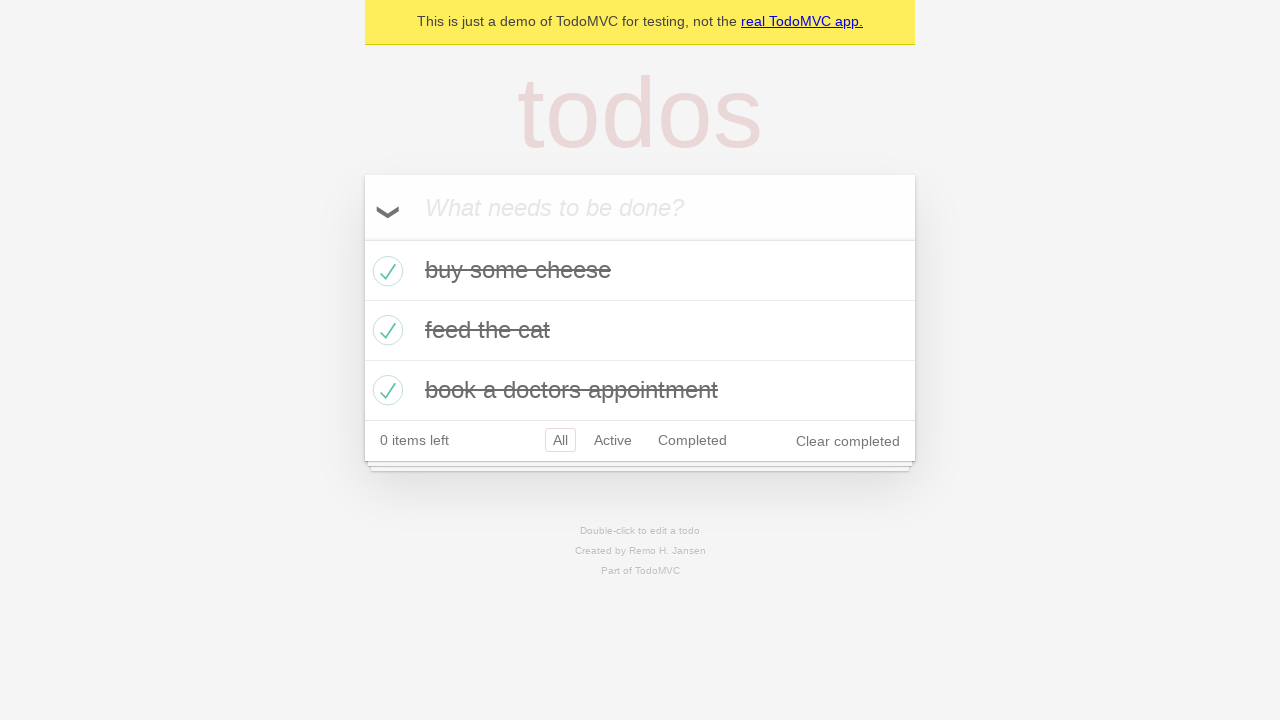

Unchecked the first todo item at (385, 271) on [data-testid='todo-item'] >> nth=0 >> internal:role=checkbox
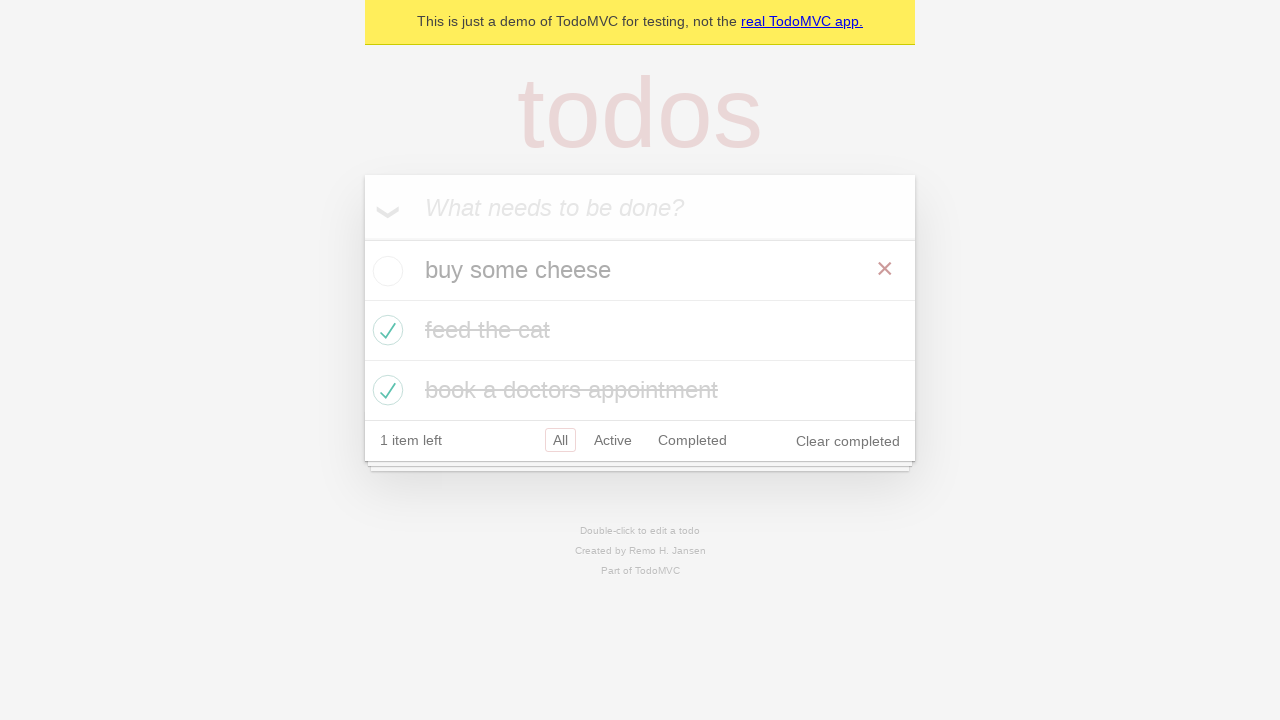

Checked the first todo item again at (385, 271) on [data-testid='todo-item'] >> nth=0 >> internal:role=checkbox
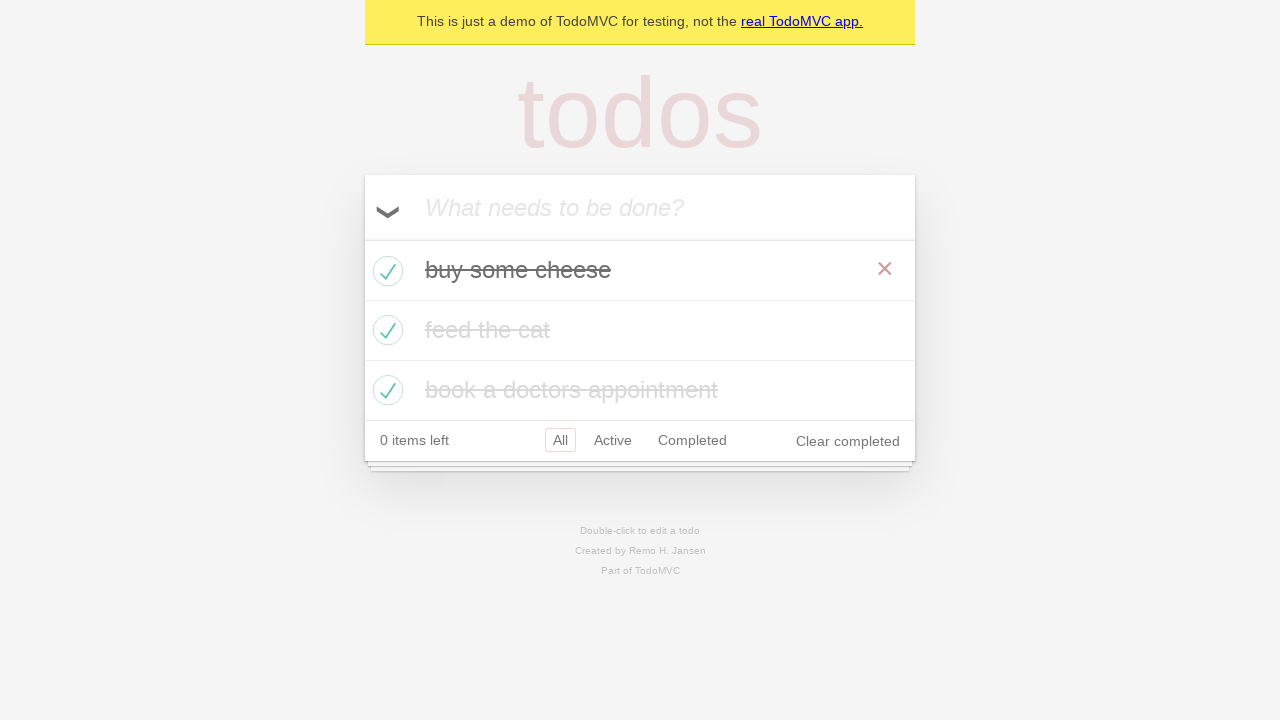

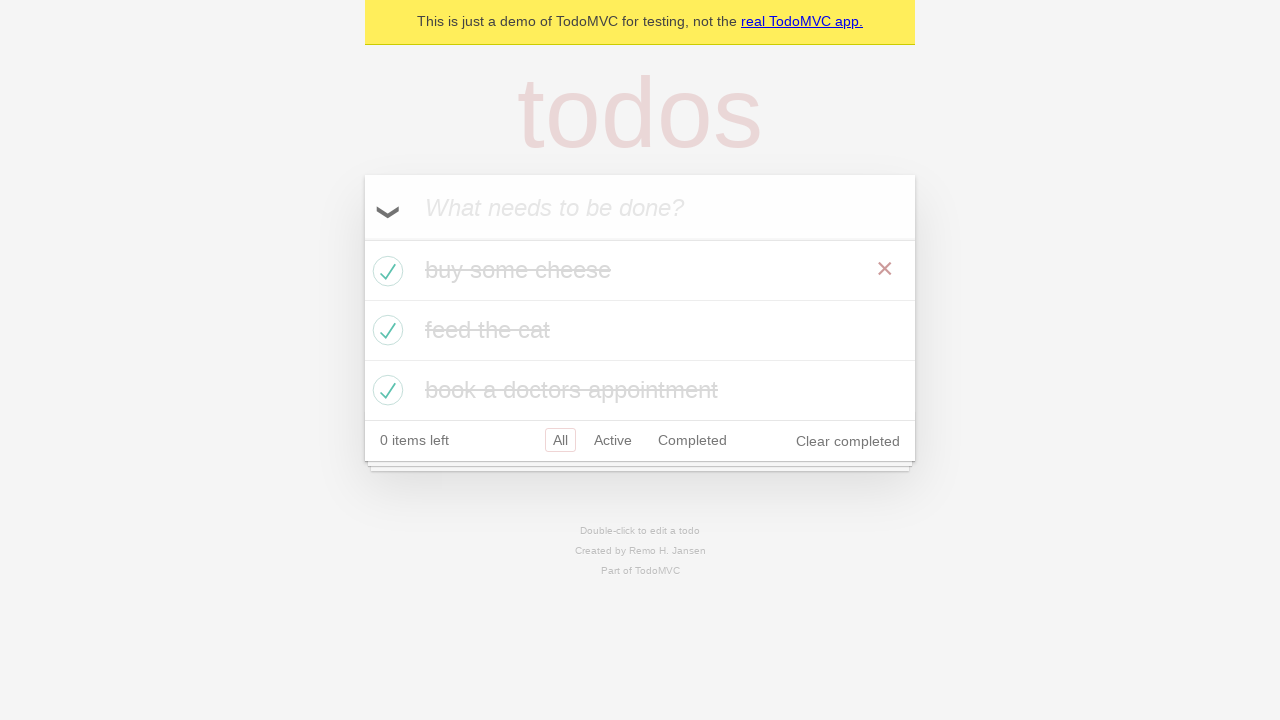